Tests opening a new browser tab by navigating to a page, opening a new tab, navigating to a second page in that tab, and verifying there are two window handles.

Starting URL: https://the-internet.herokuapp.com/windows

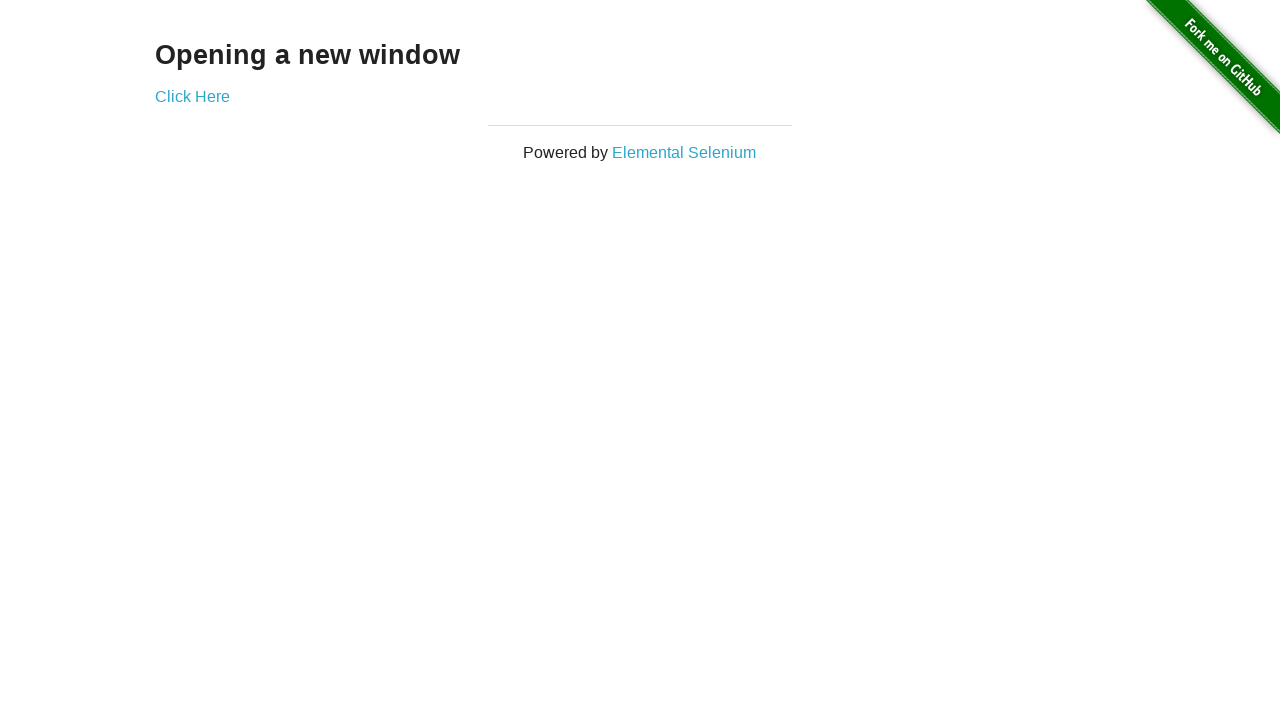

Opened a new browser tab
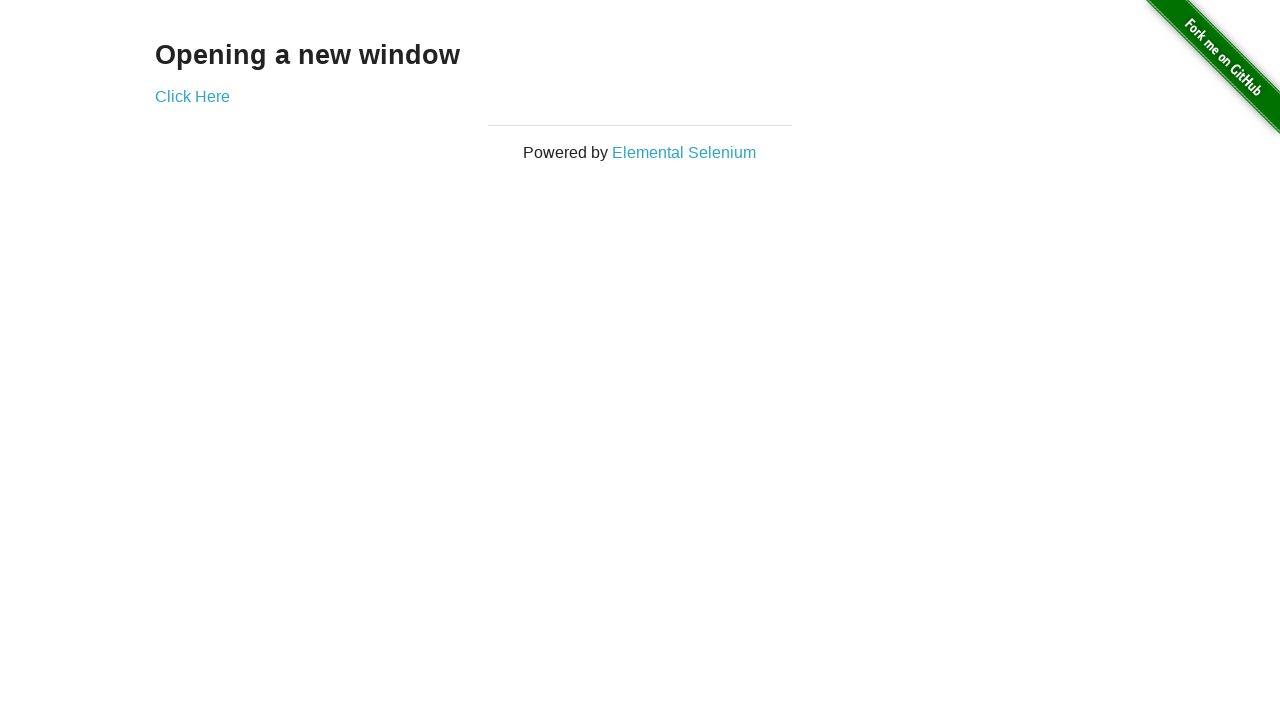

Navigated to typos page in new tab
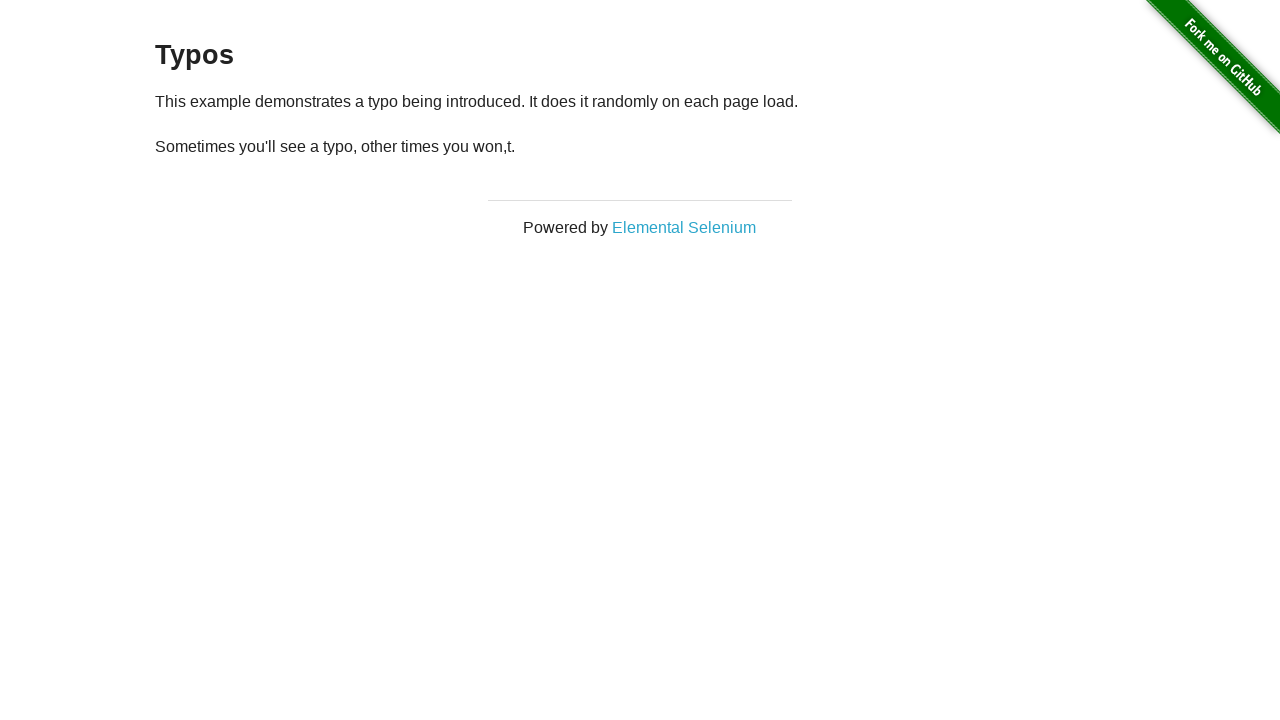

Verified two pages are open in the context
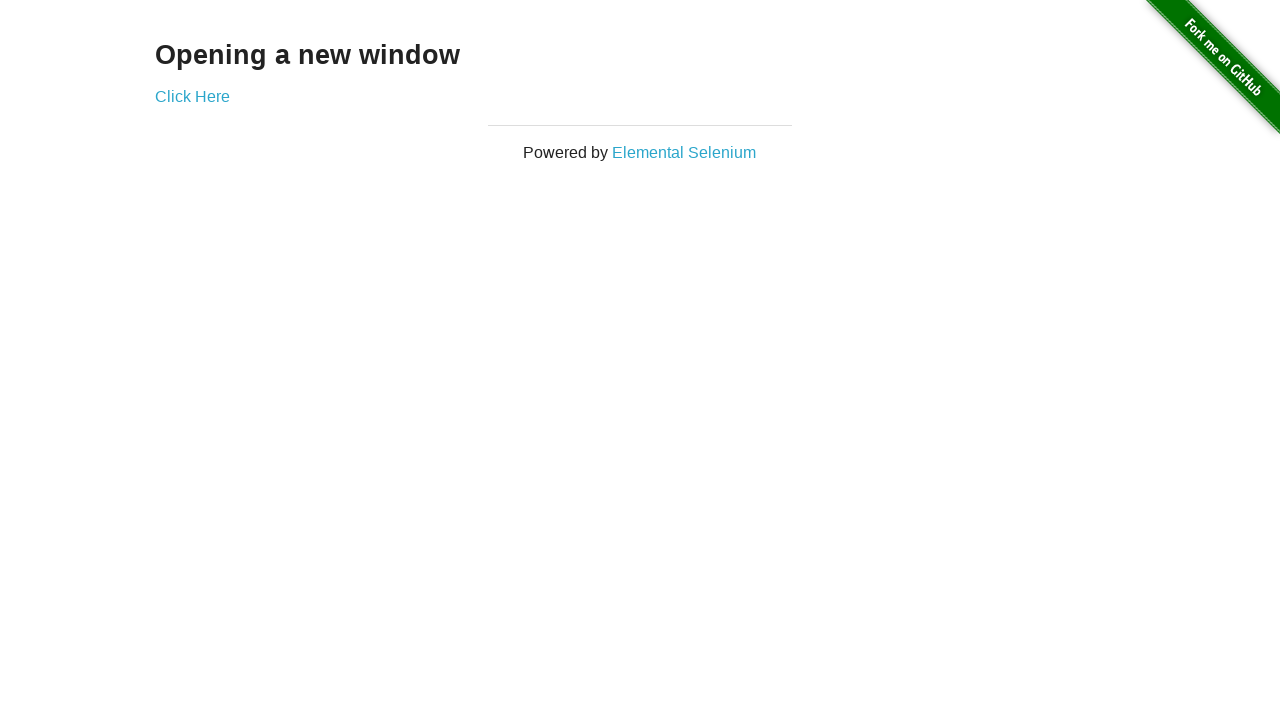

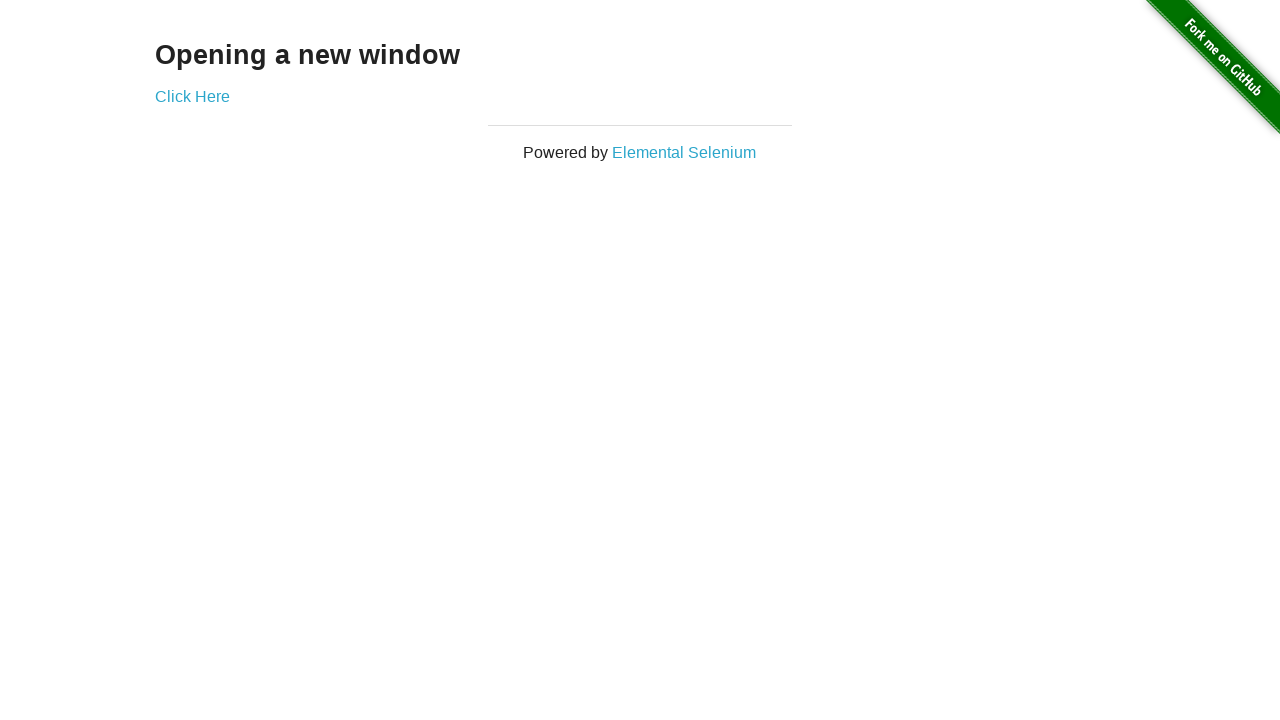